Tests browser navigation functionality by navigating from American Airlines website to CVS website, then using browser back and forward navigation.

Starting URL: https://www.aa.com/homePage.do

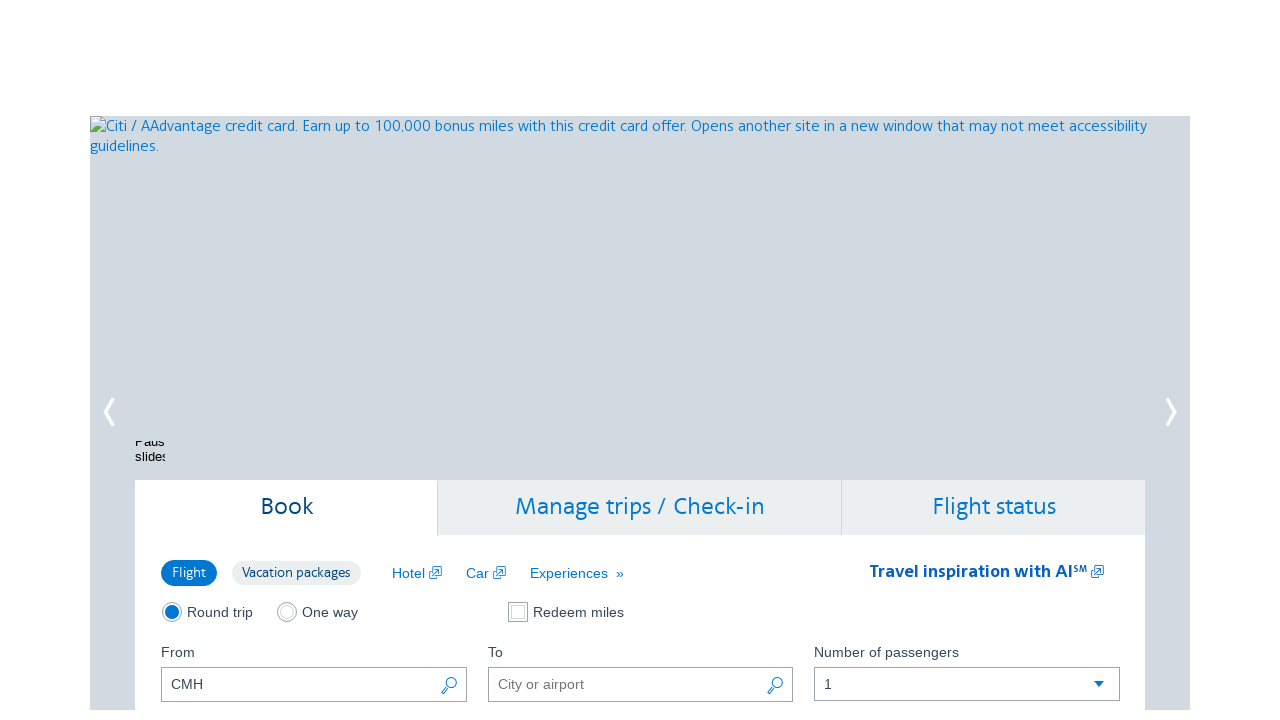

Navigated to CVS website (https://www.cvs.com)
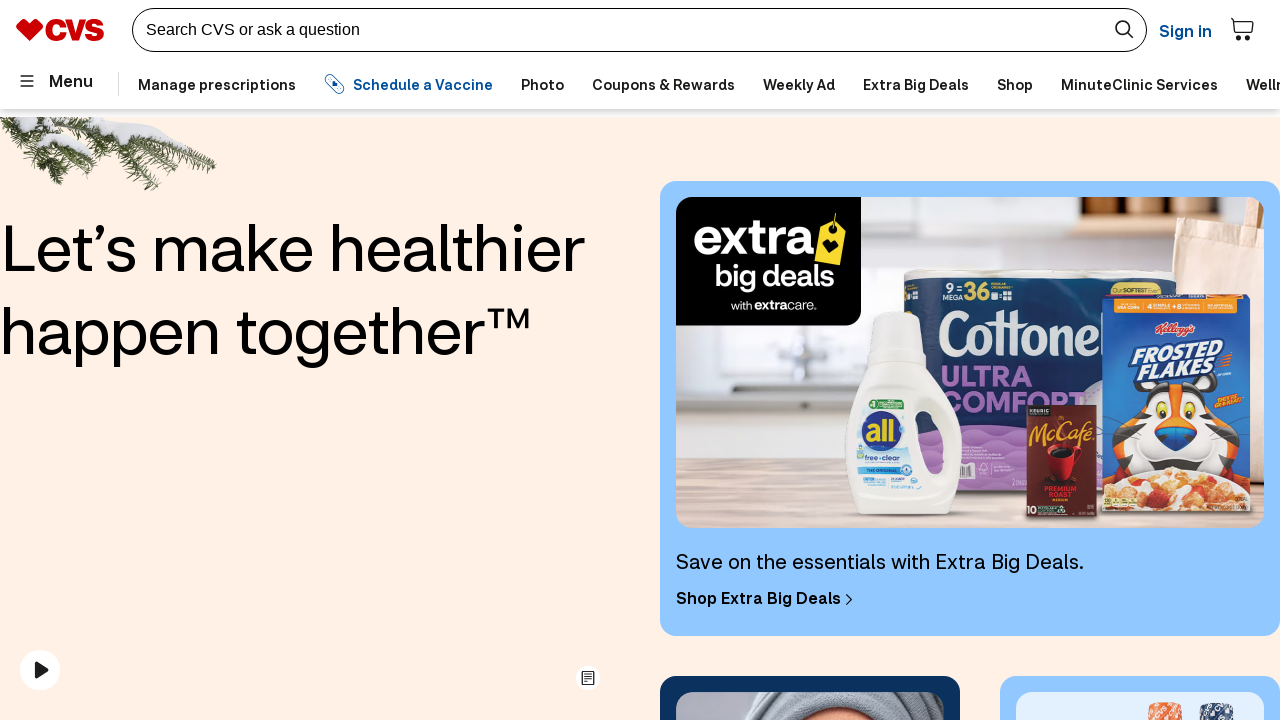

CVS page loaded (domcontentloaded)
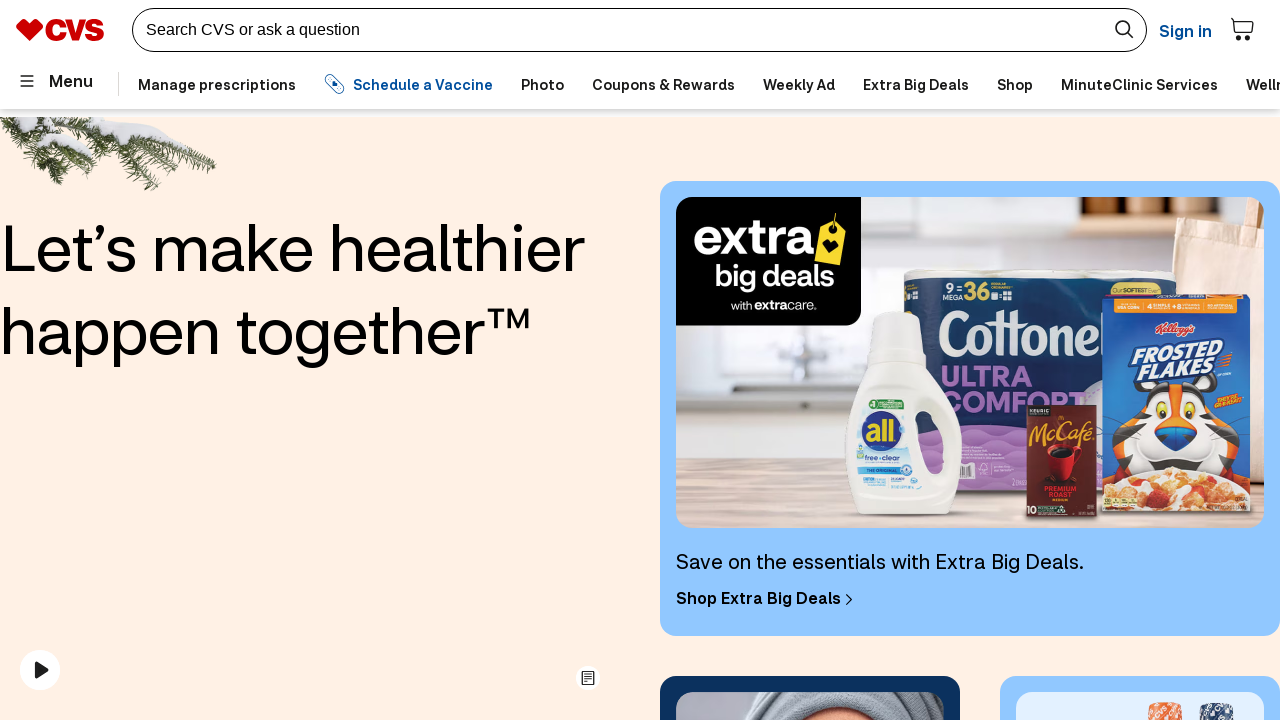

Navigated back to American Airlines website
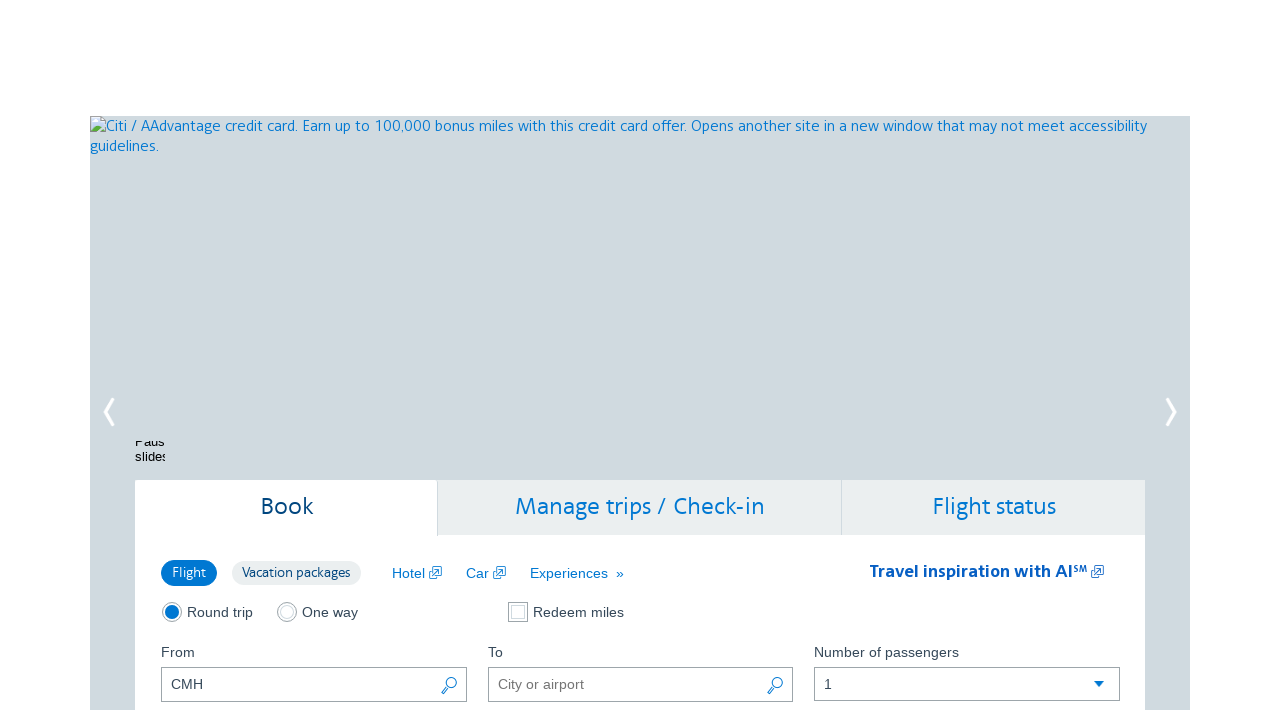

American Airlines page loaded (domcontentloaded)
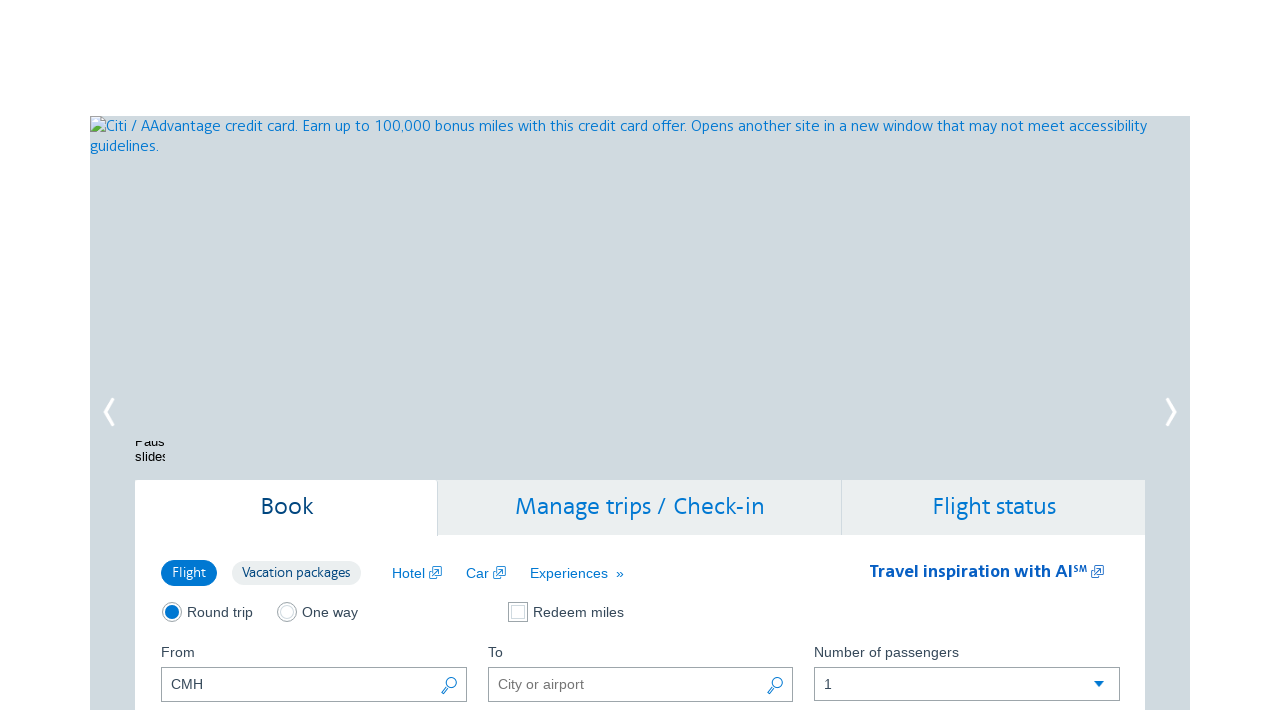

Navigated forward to CVS website
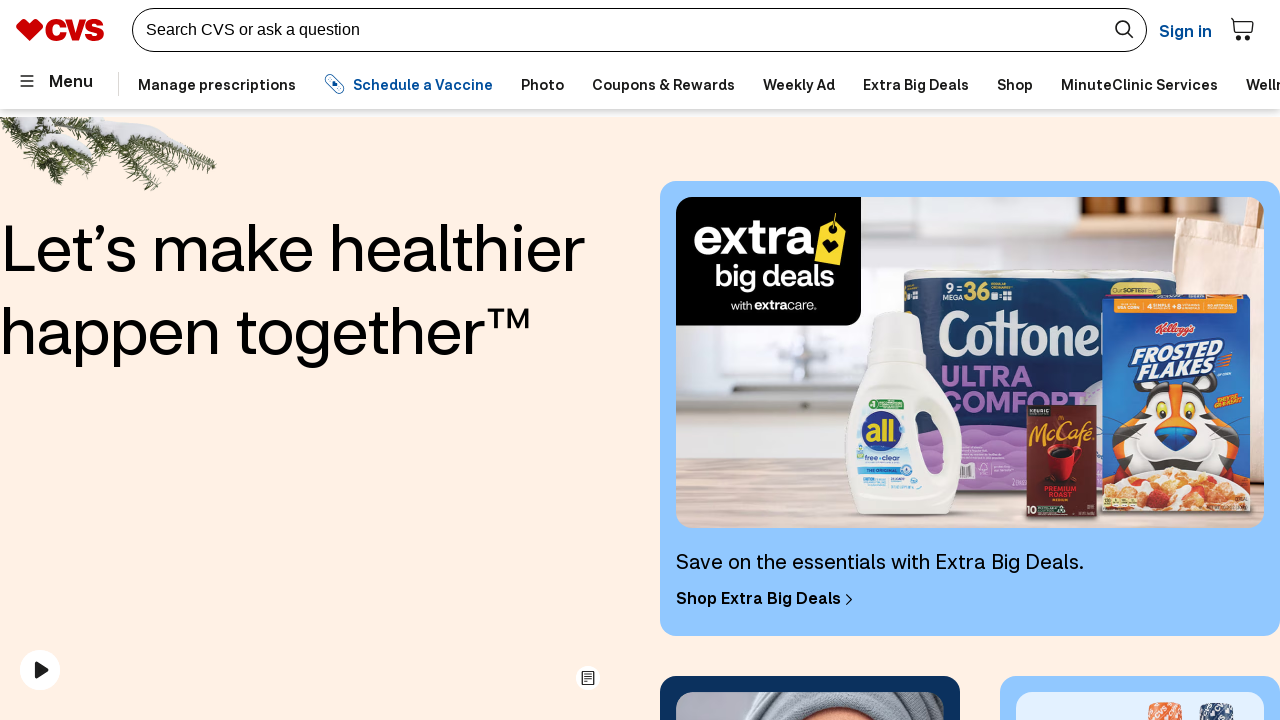

CVS page loaded (domcontentloaded)
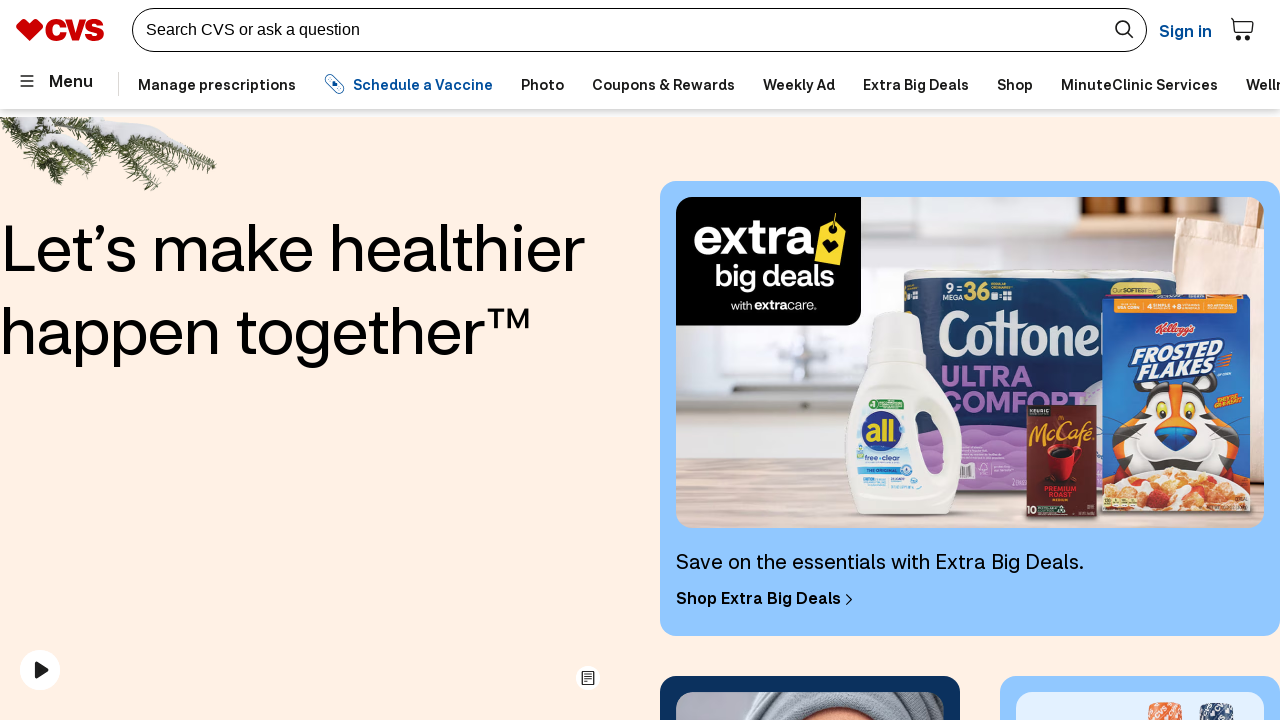

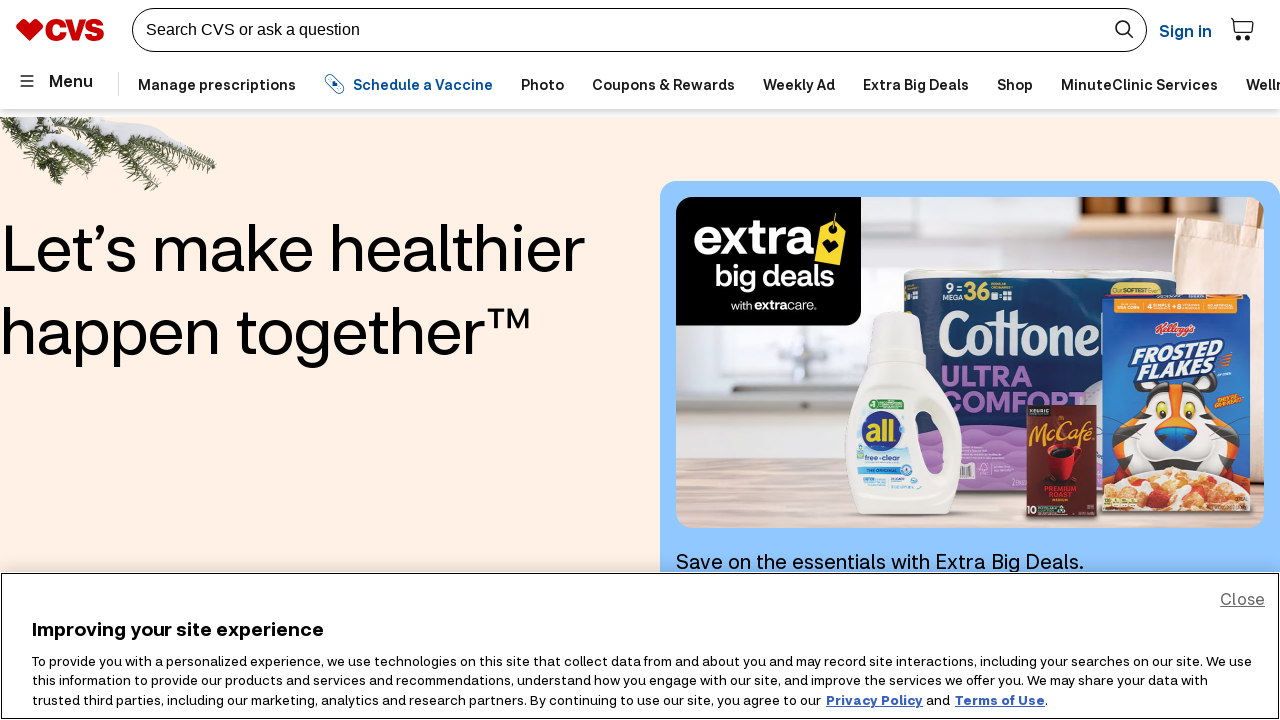